Tests adding multiple todo items by filling the input field and pressing Enter, then verifying the list contains the expected items.

Starting URL: https://demo.playwright.dev/todomvc

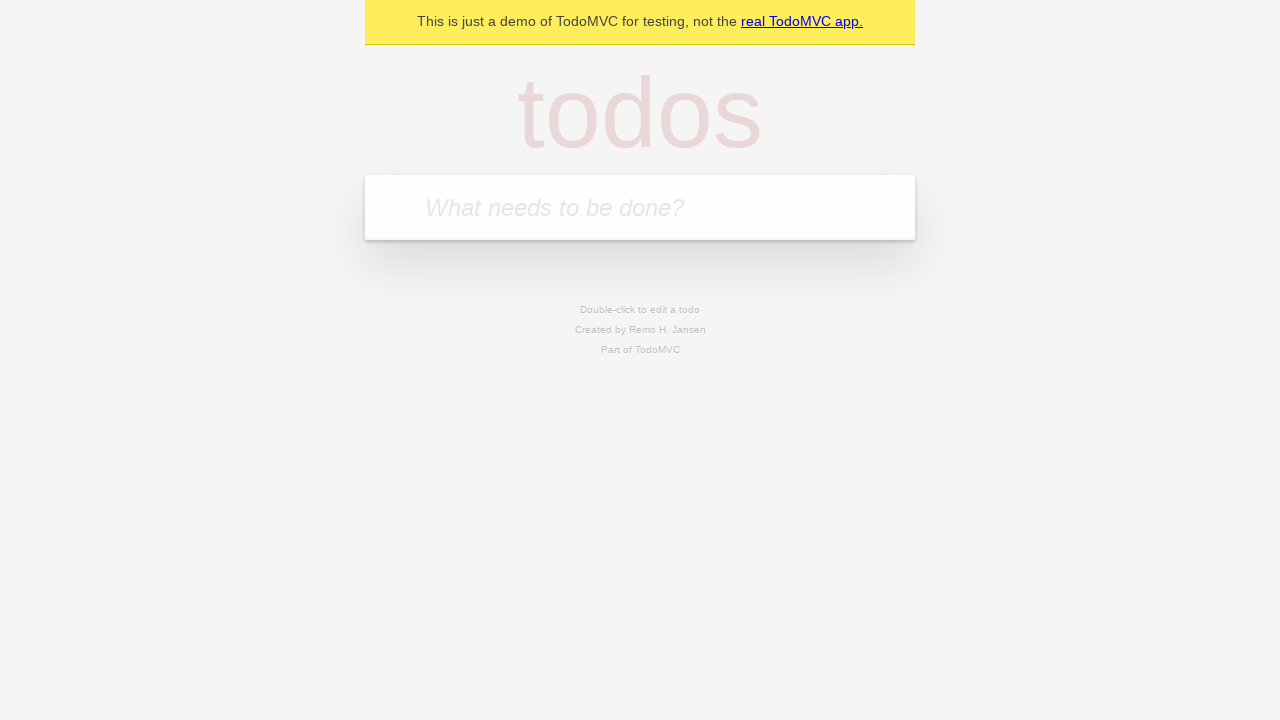

Filled input field with first todo item 'buy some cheese' on internal:attr=[placeholder="What needs to be done?"i]
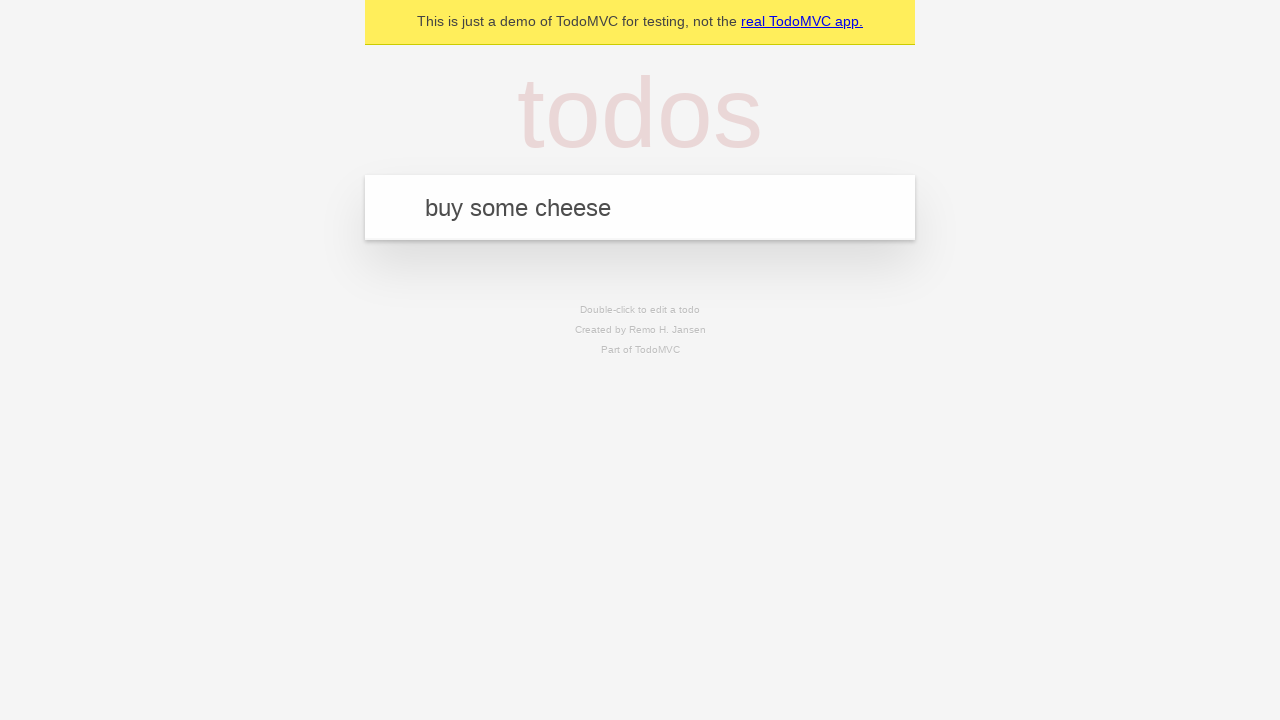

Pressed Enter to submit first todo item on internal:attr=[placeholder="What needs to be done?"i]
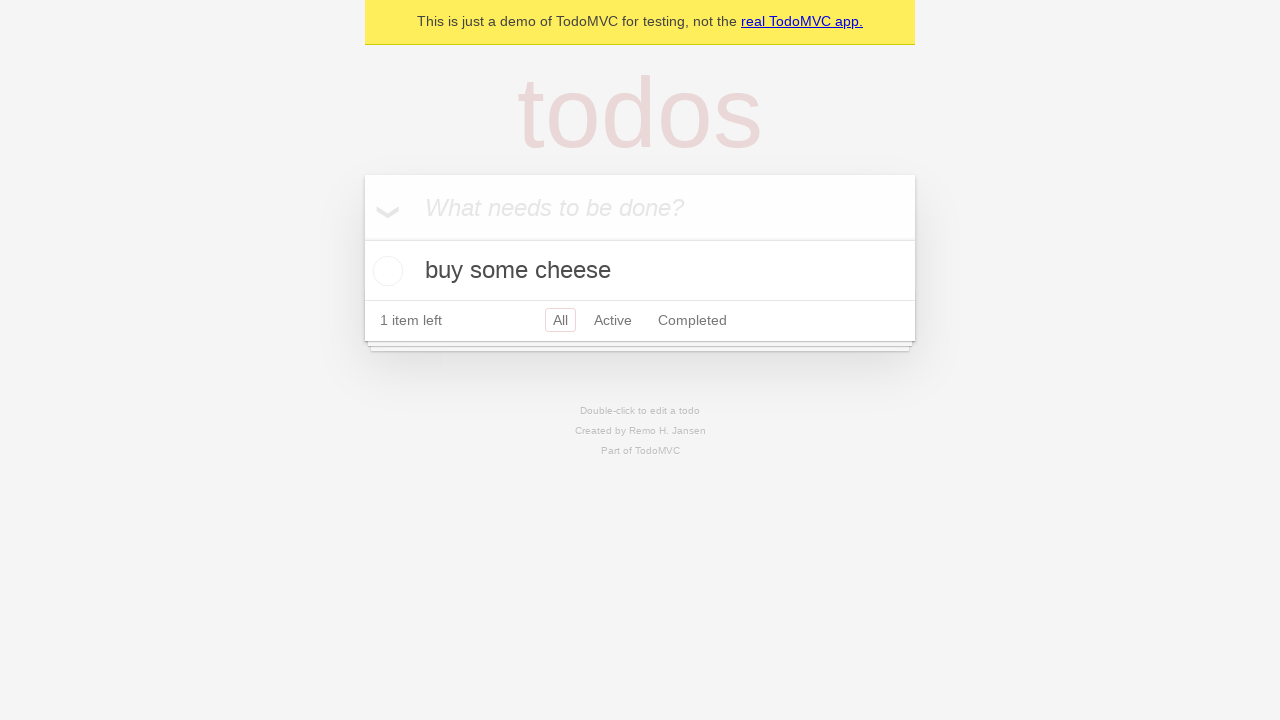

First todo item appeared in the list
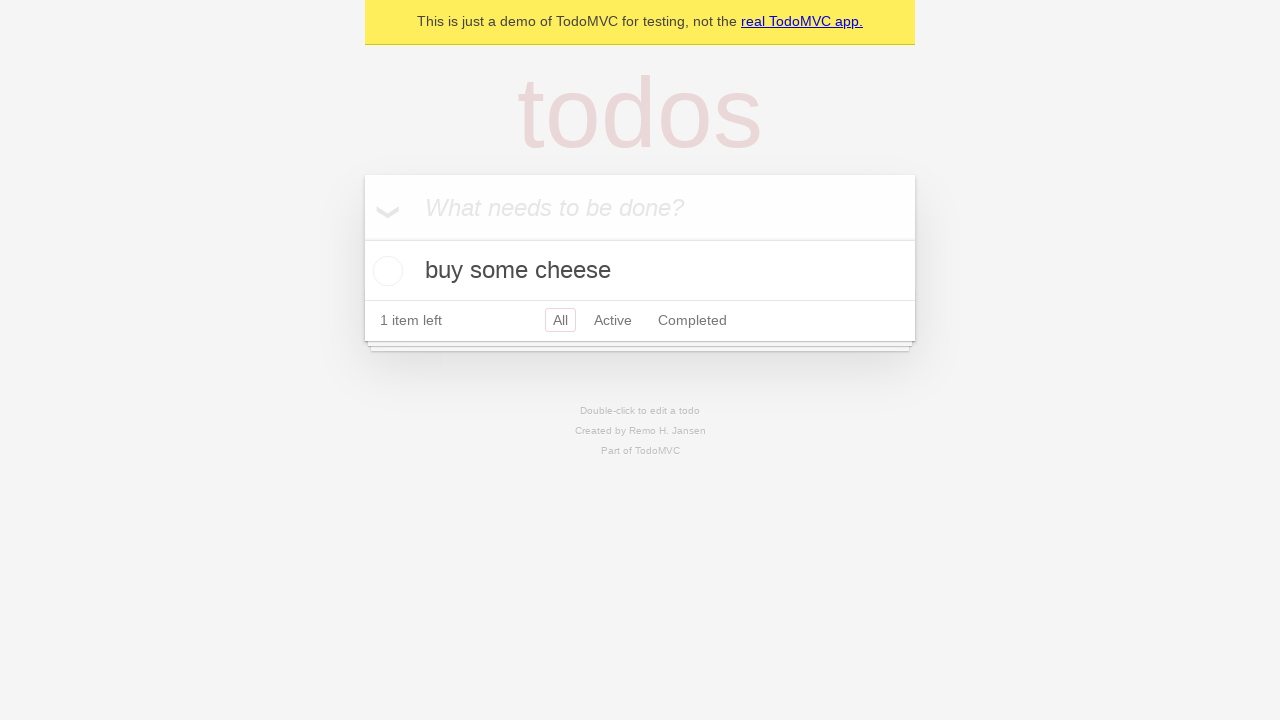

Filled input field with second todo item 'feed the cat' on internal:attr=[placeholder="What needs to be done?"i]
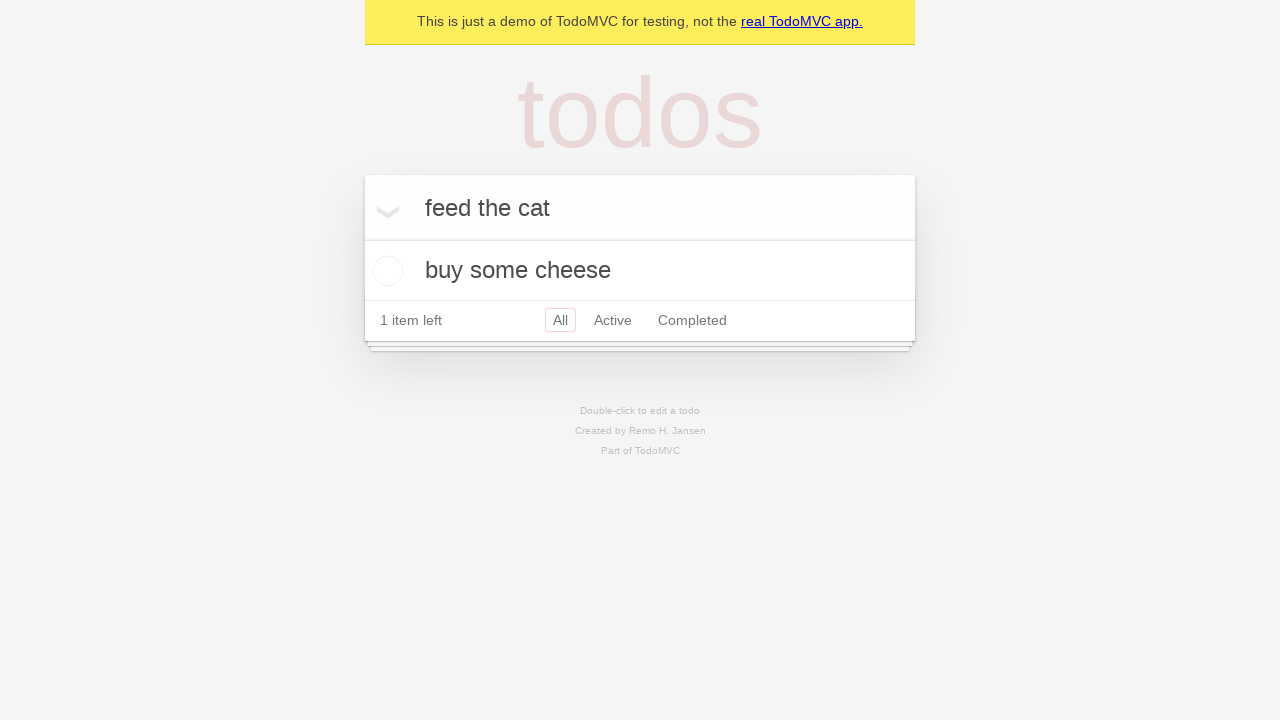

Pressed Enter to submit second todo item on internal:attr=[placeholder="What needs to be done?"i]
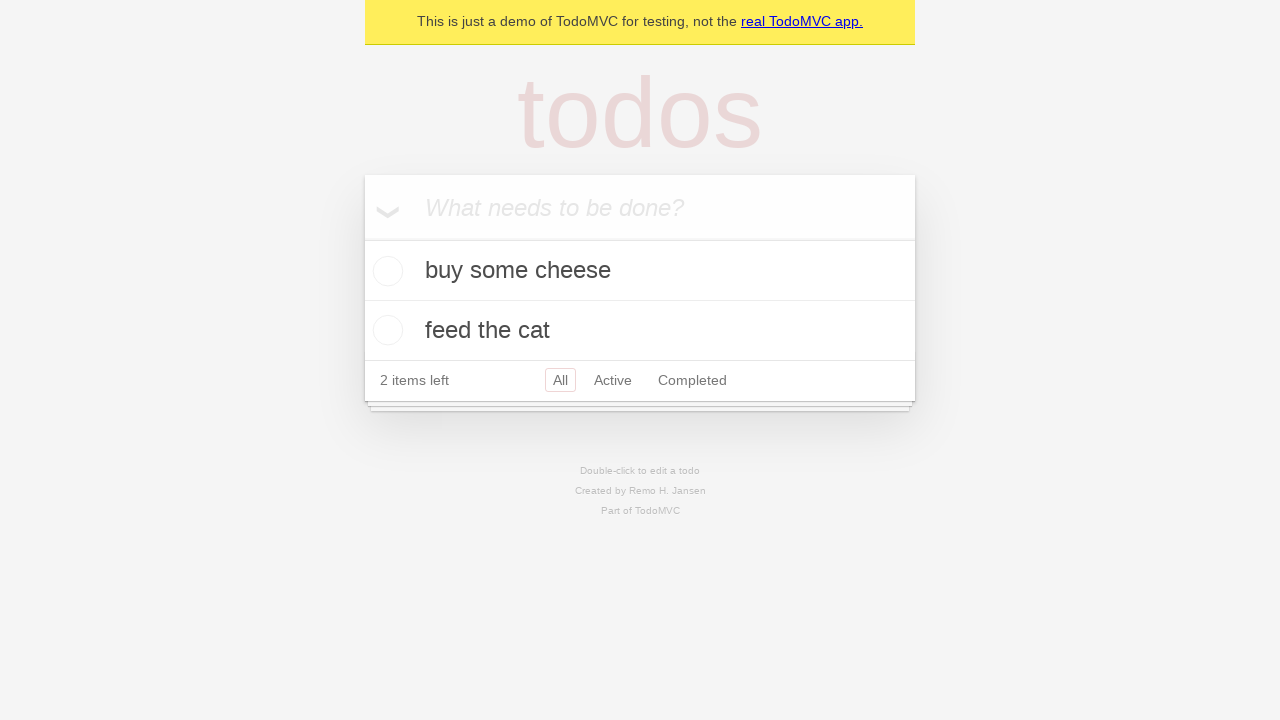

Verified both todo items are present in the list
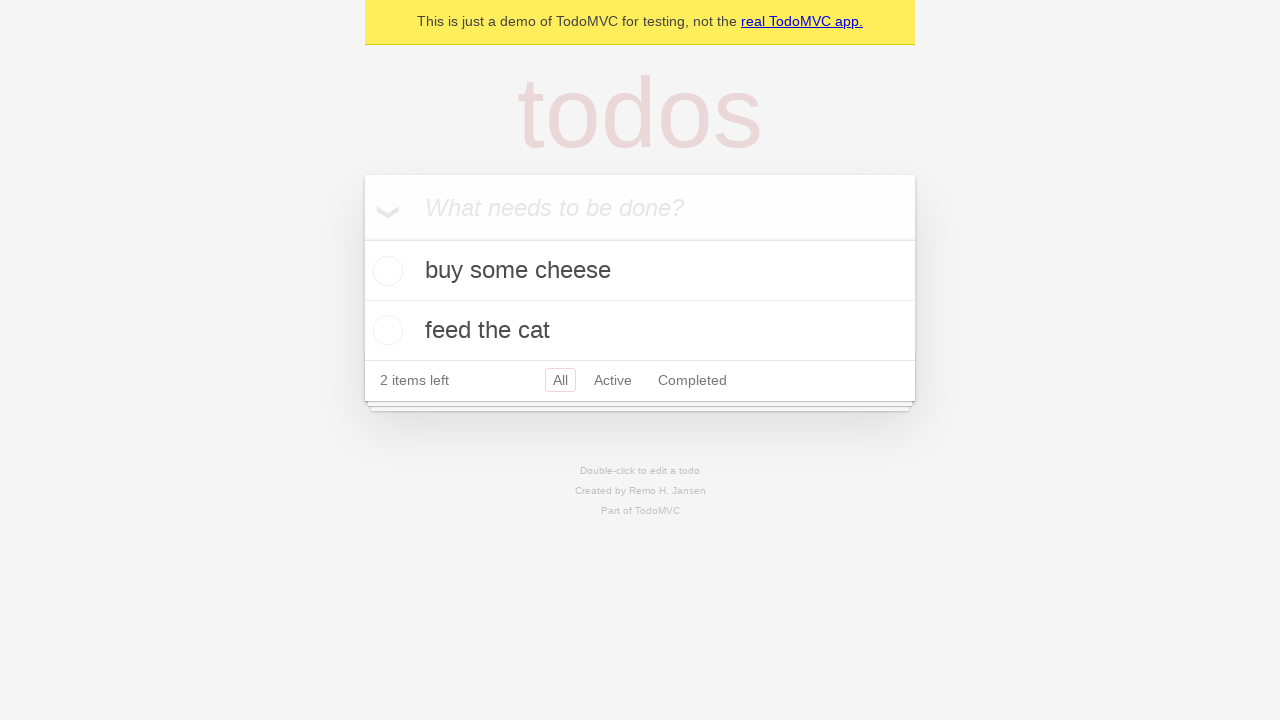

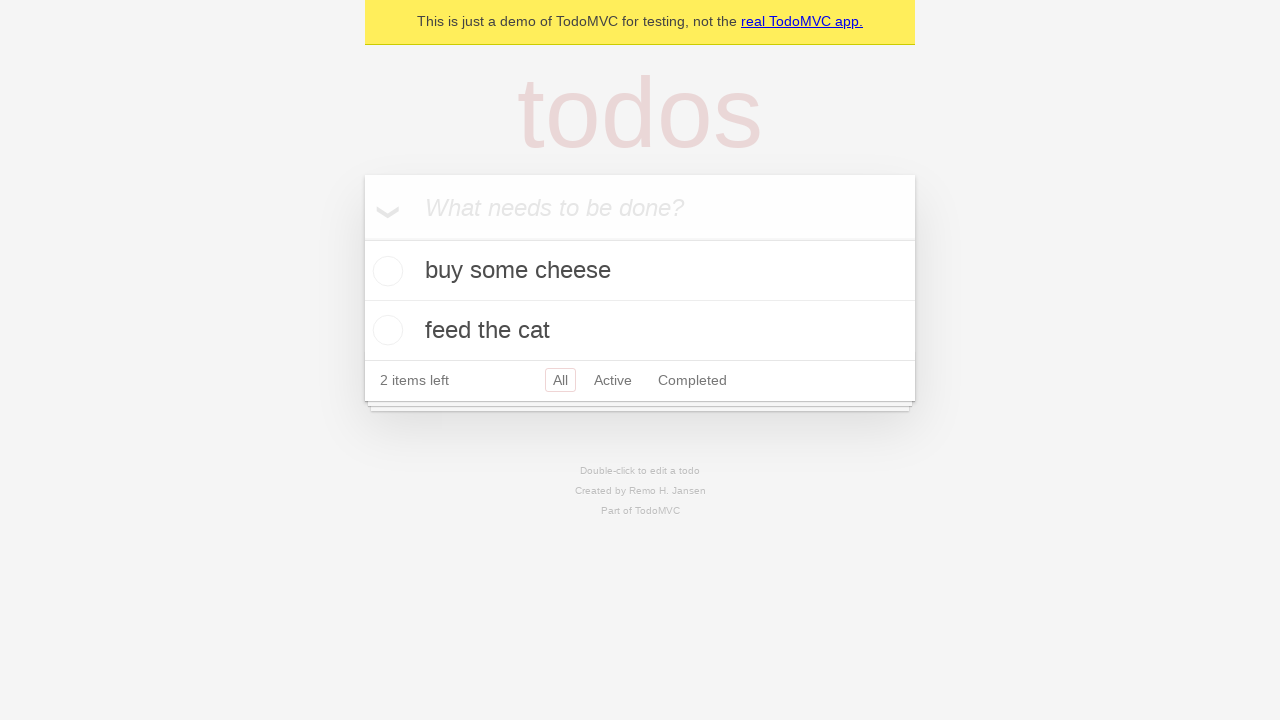